Tests the search functionality on W3Schools by entering a search term and verifying the resulting page title

Starting URL: http://w3schools.com

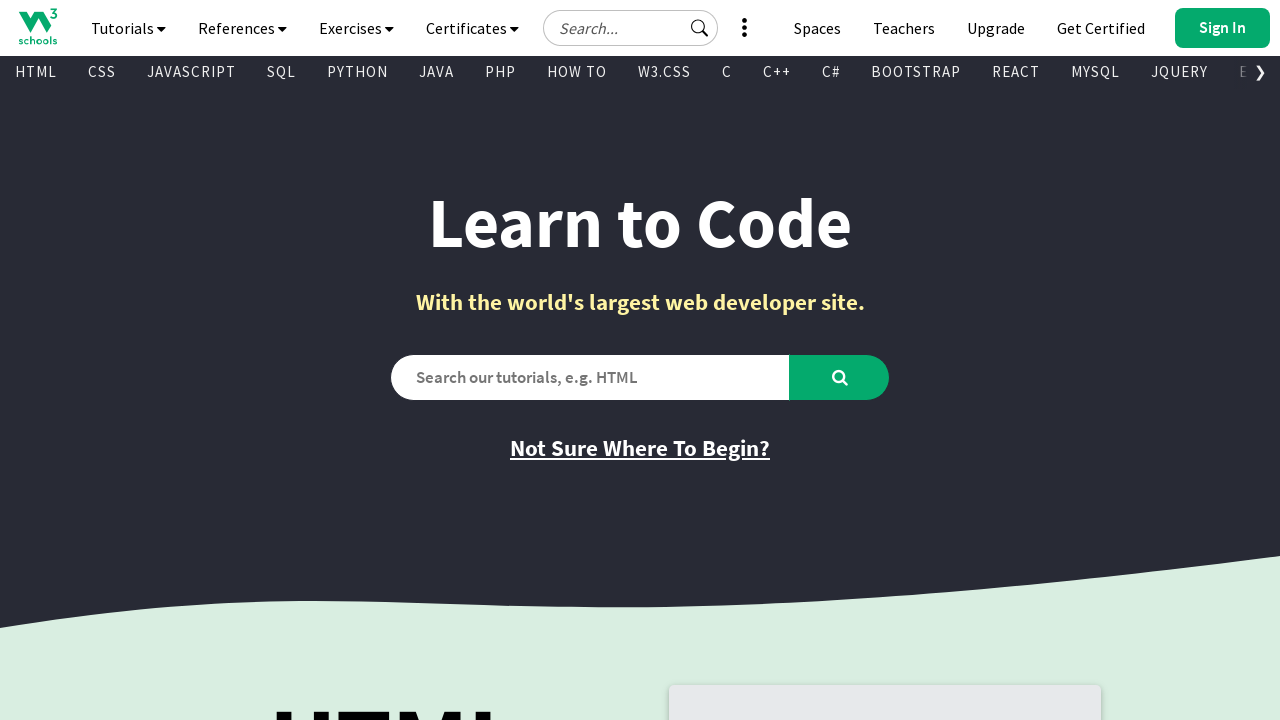

Filled search box with 'JS' on #search2
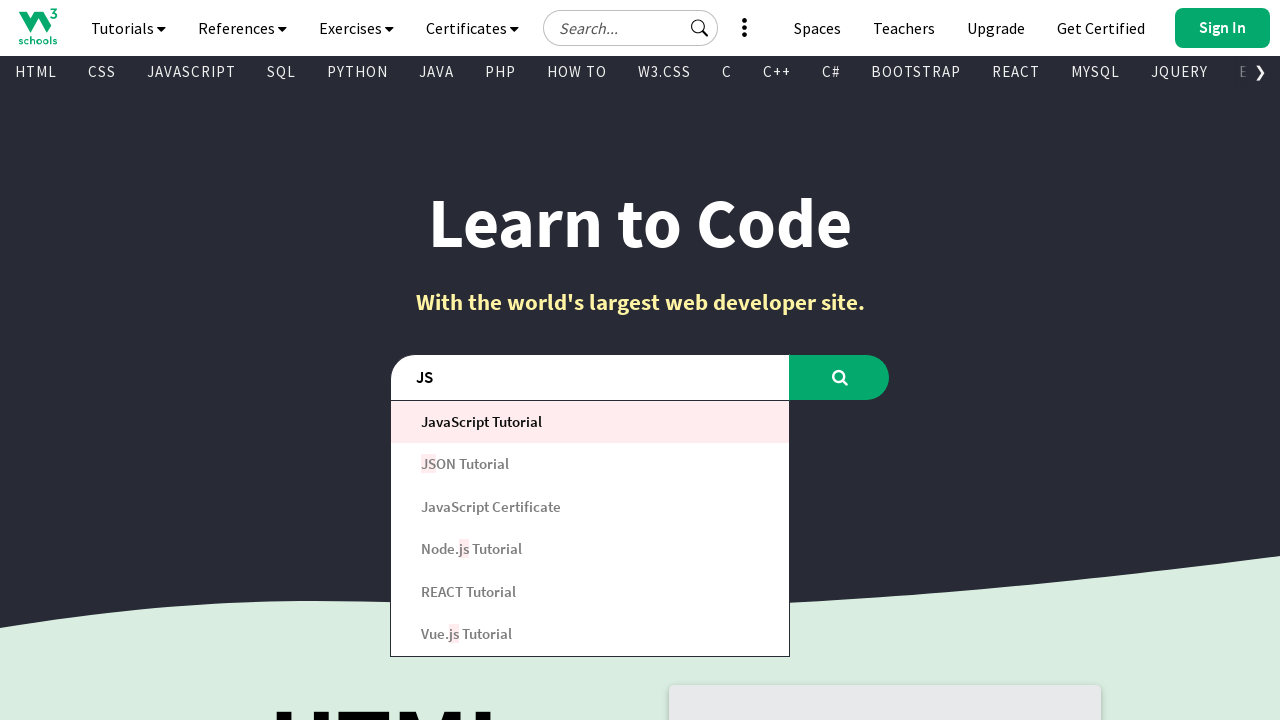

Clicked search submit button at (840, 377) on button
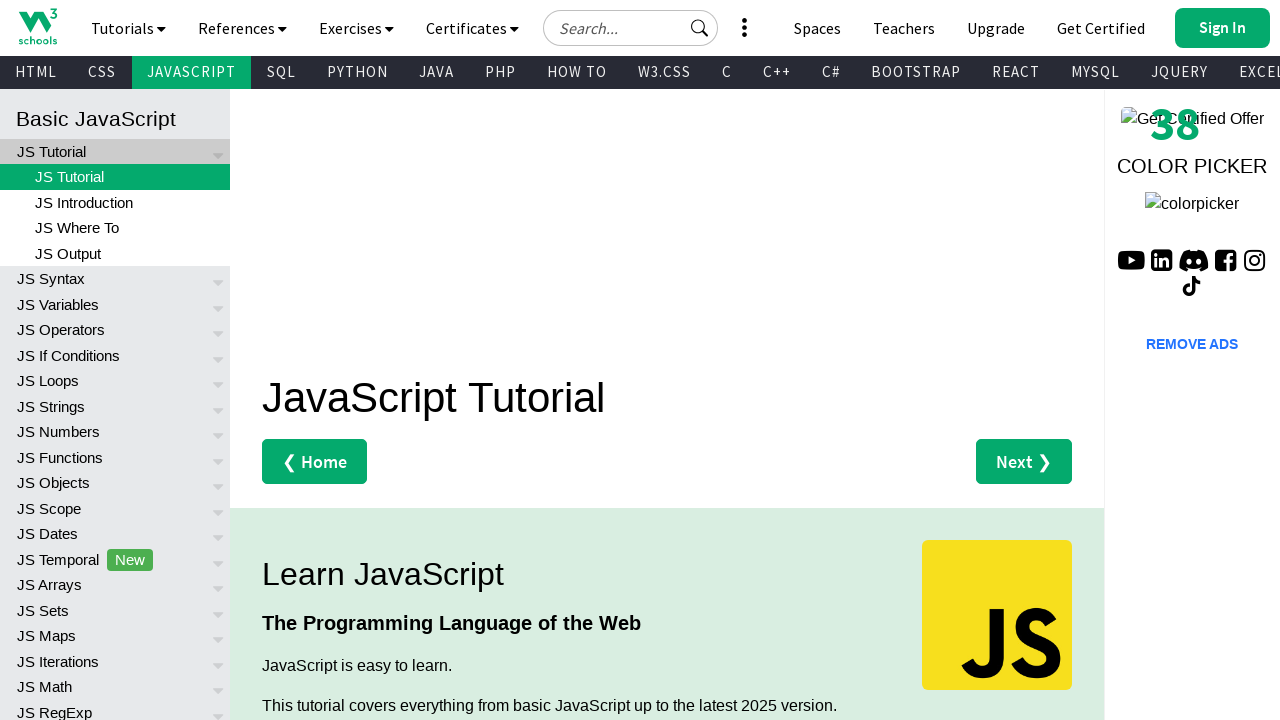

Page loaded after search navigation
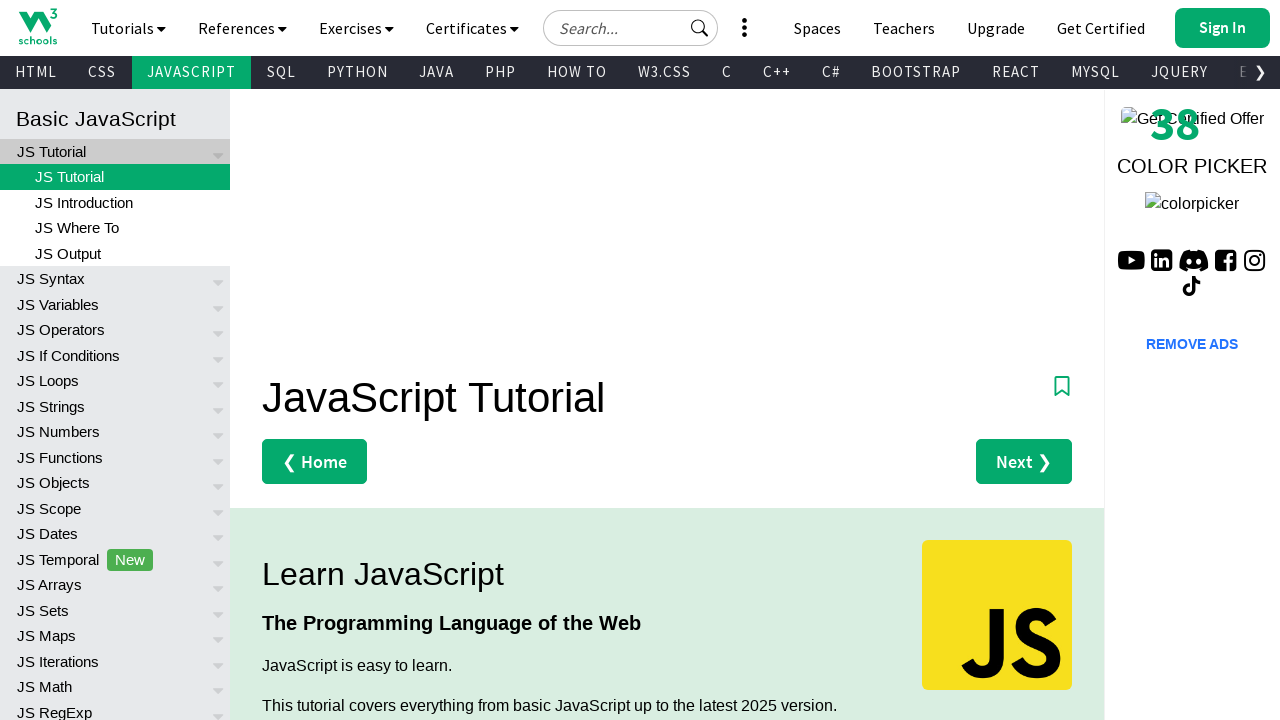

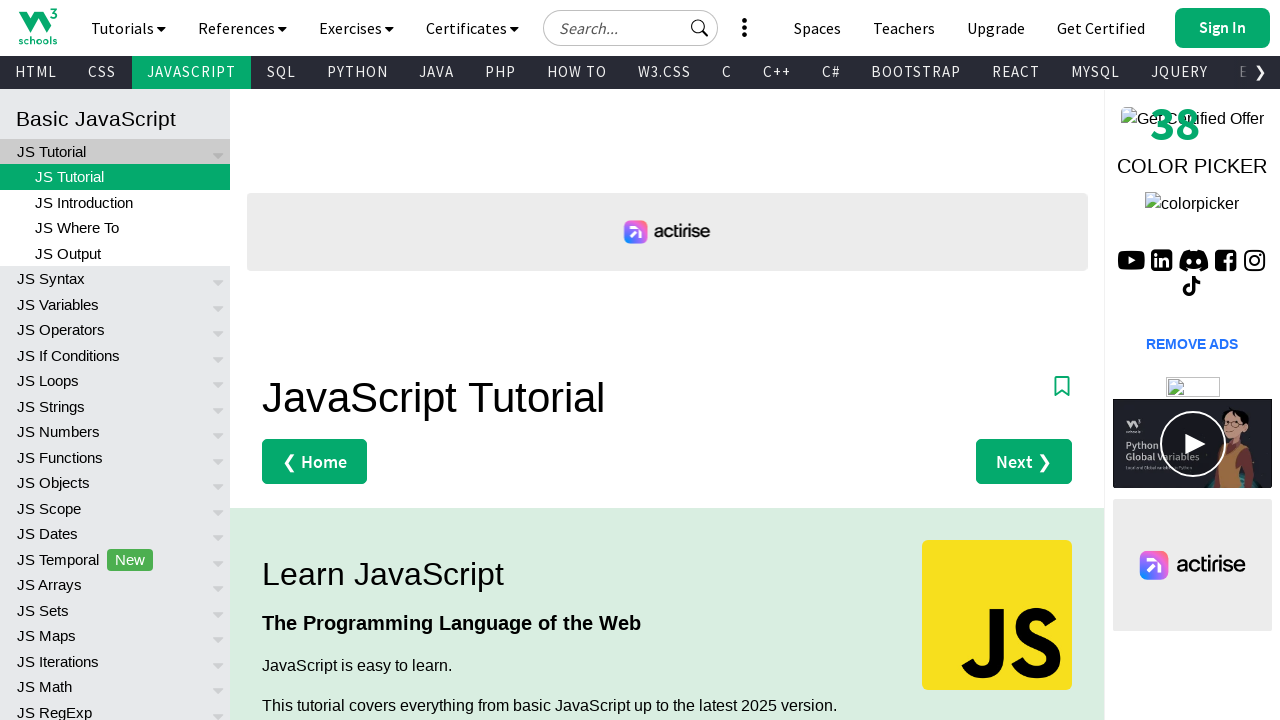